Tests checkbox states by verifying that checkbox 1 is unchecked and checkbox 2 is checked

Starting URL: https://the-internet.herokuapp.com/checkboxes

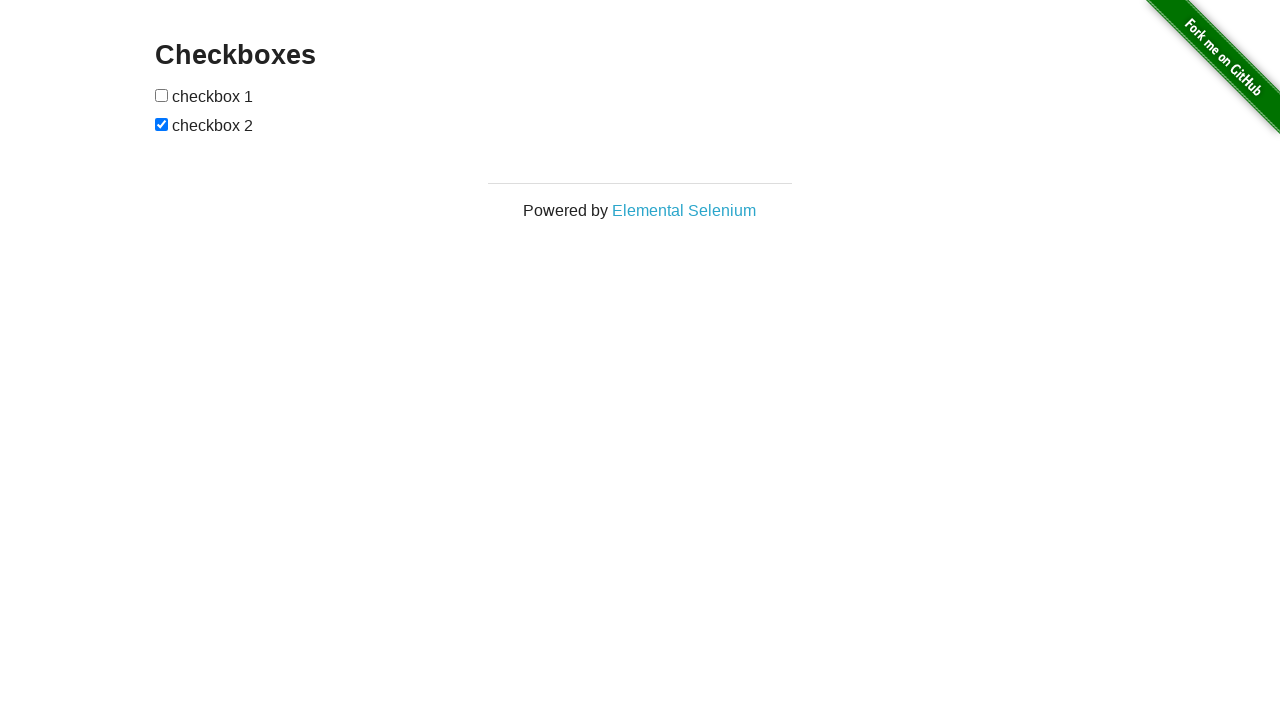

Verified page title contains 'JetBrains: Essential tools for software developers and teams'
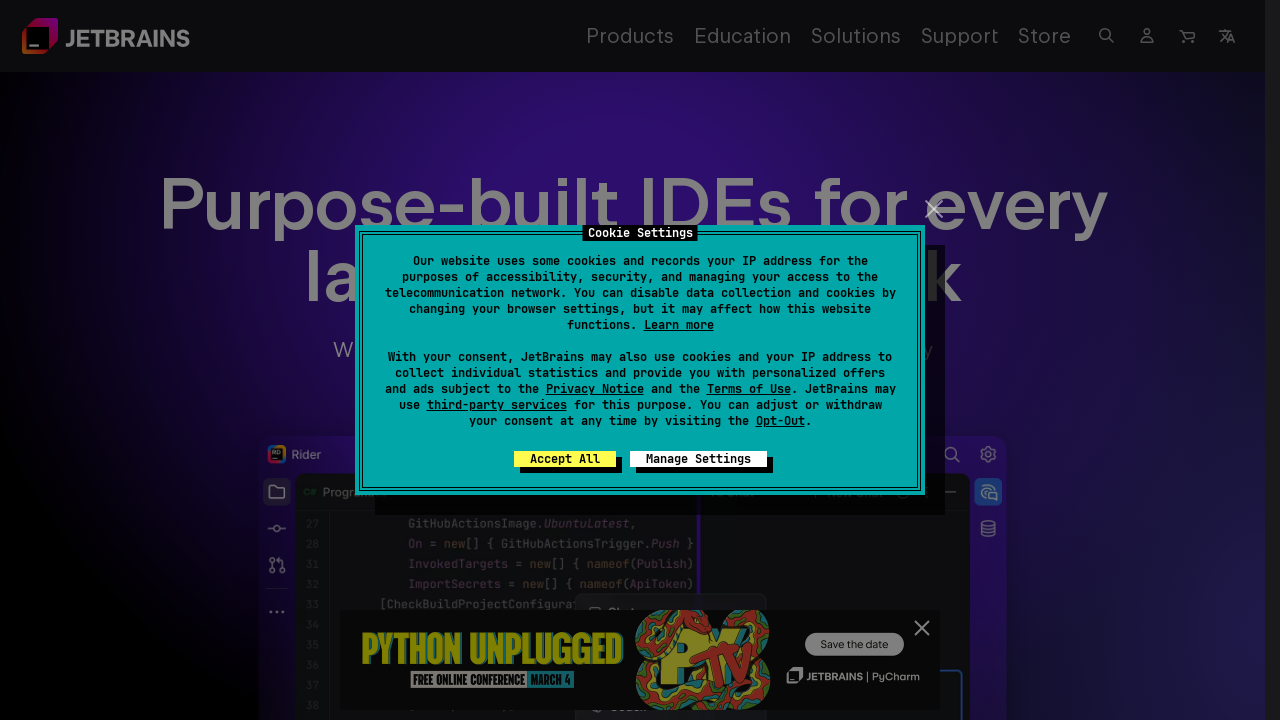

Waited for h1 element to be present on the page
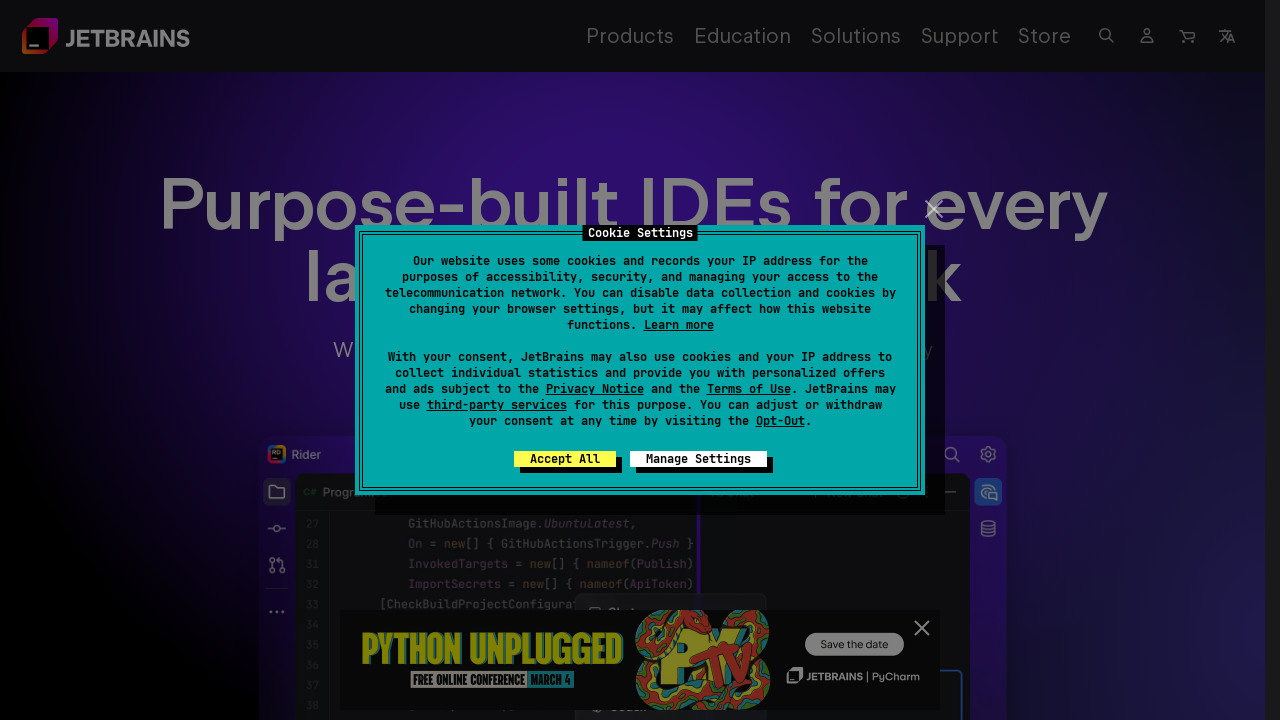

Verified 'No results found' is not present in page content
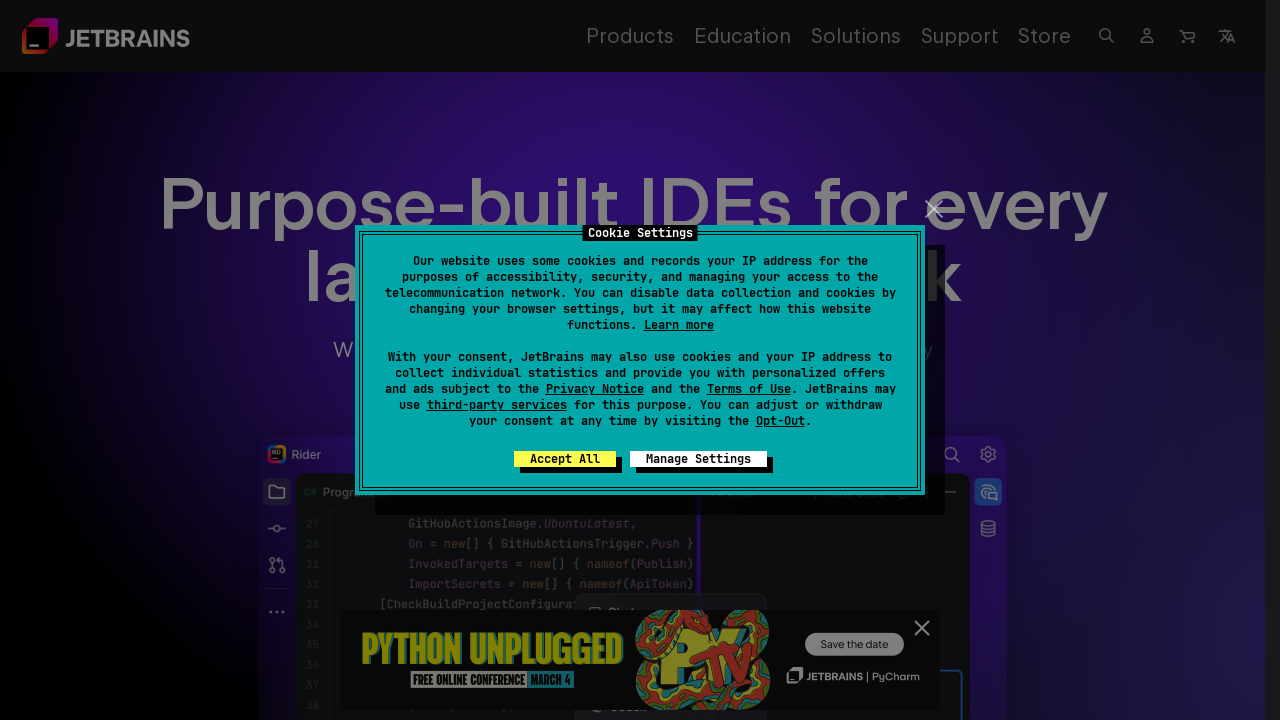

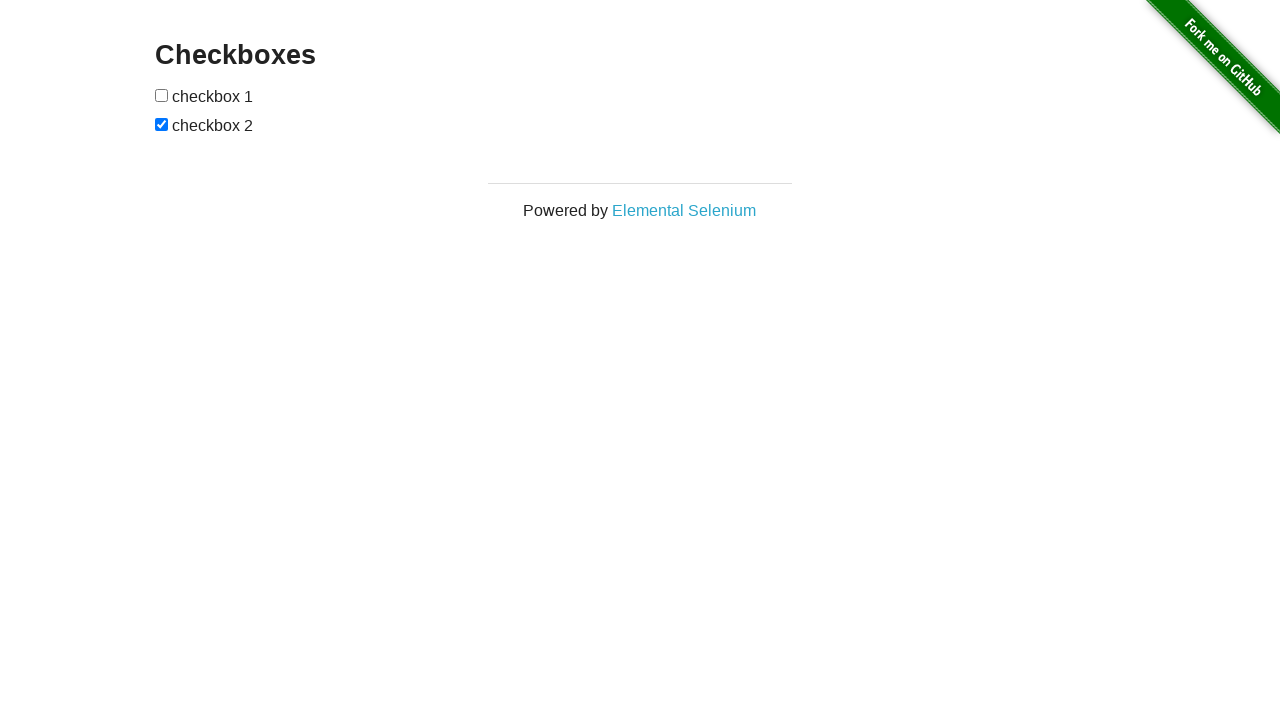